Navigates to Maven Repository website, maximizes the browser window, and verifies the page loads by retrieving the title

Starting URL: https://mvnrepository.com/

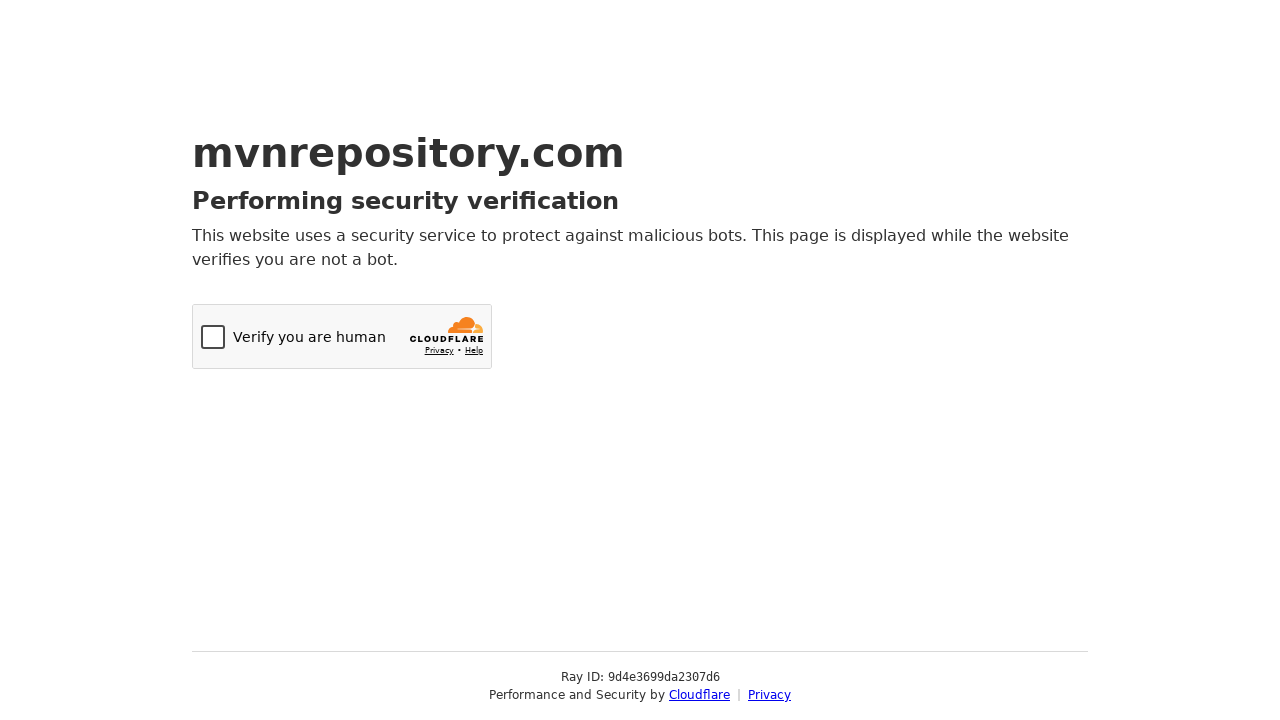

Set viewport size to 1920x1080 to maximize browser window
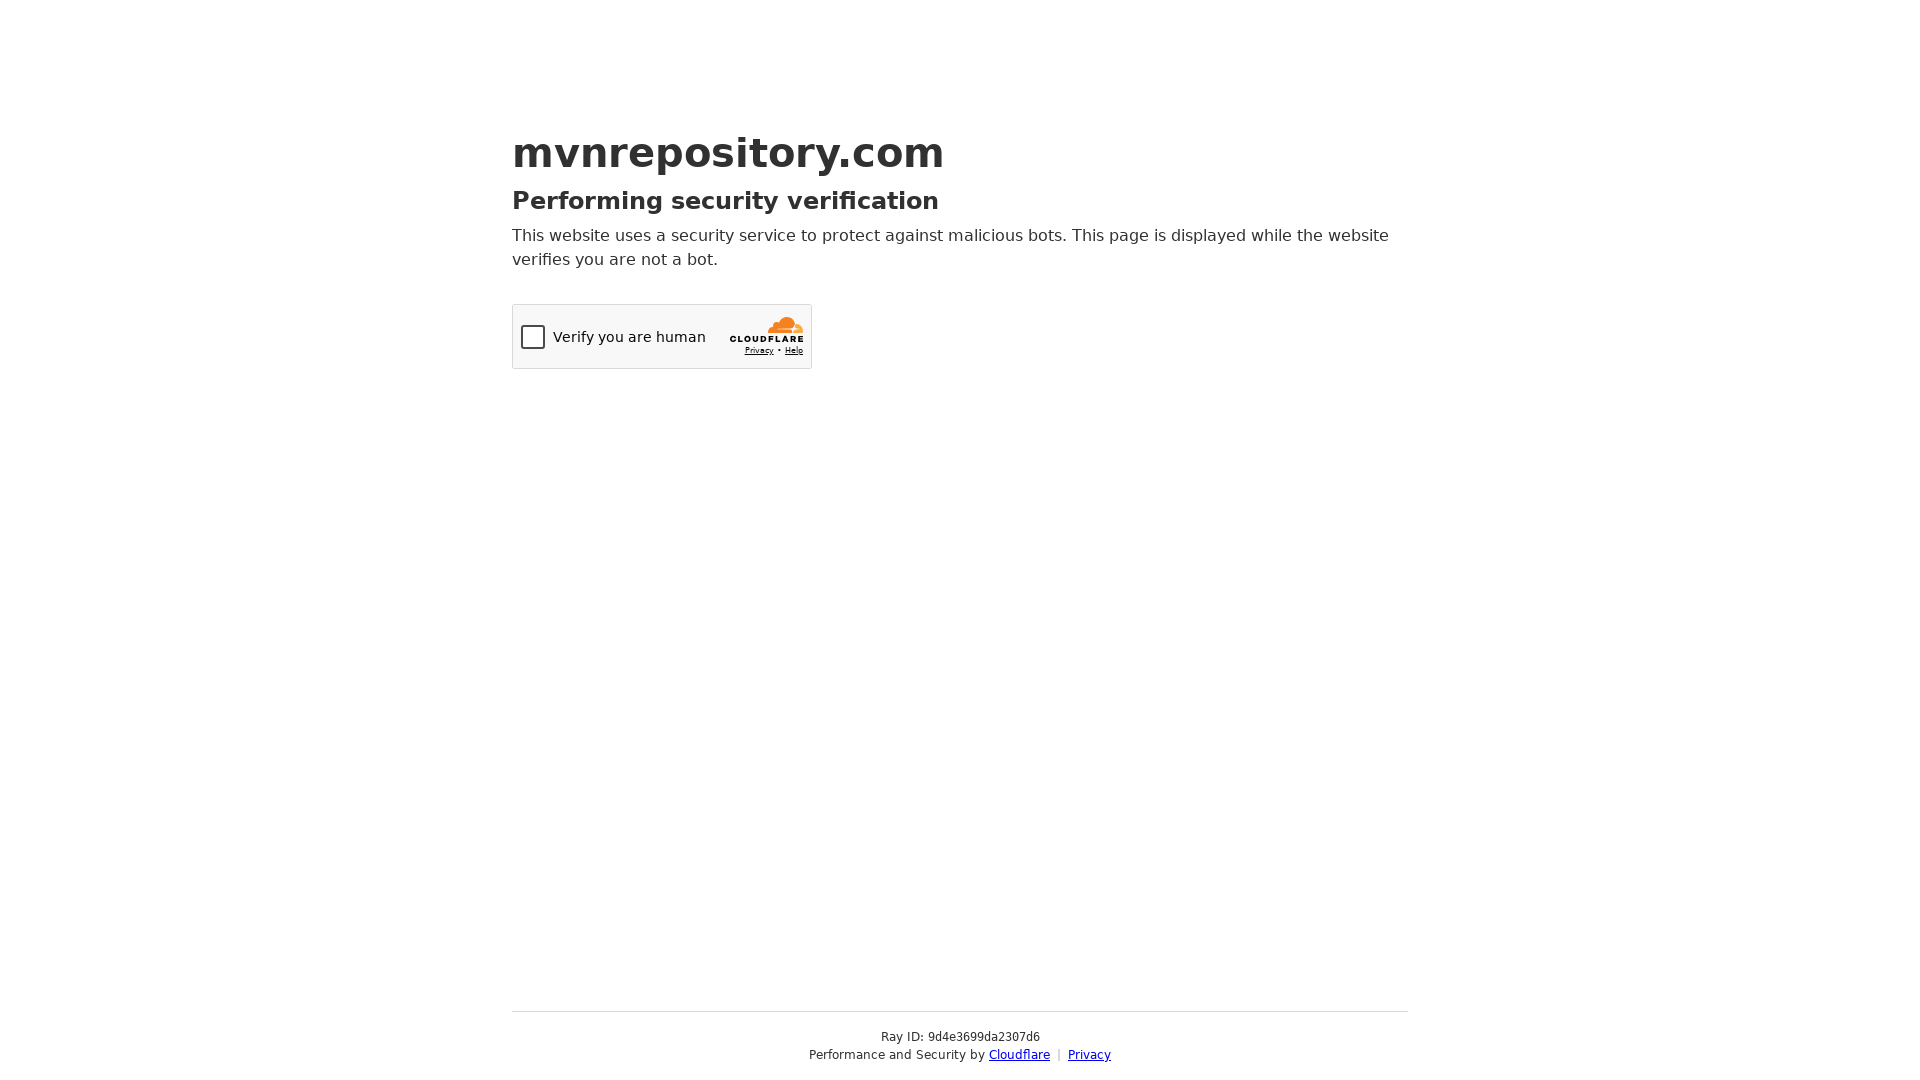

Waited for page to reach domcontentloaded state
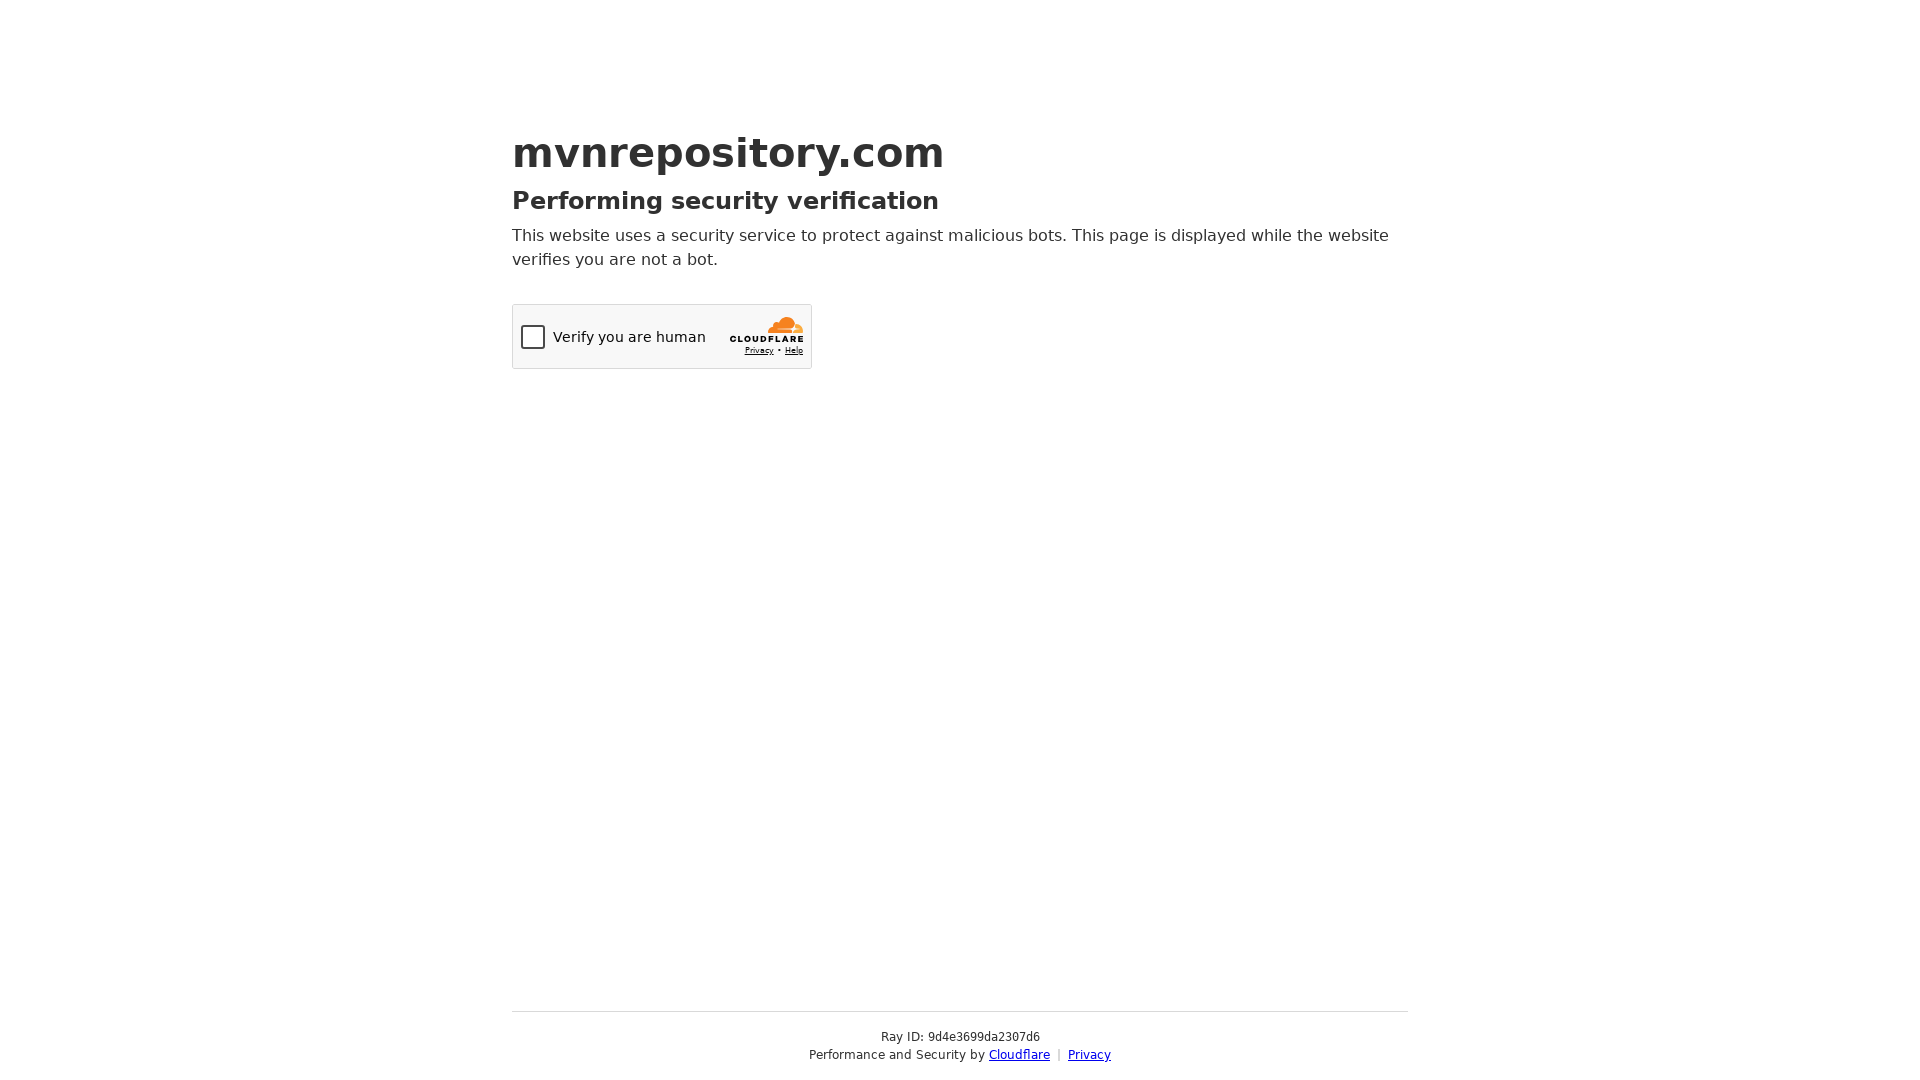

Retrieved page title: Just a moment...
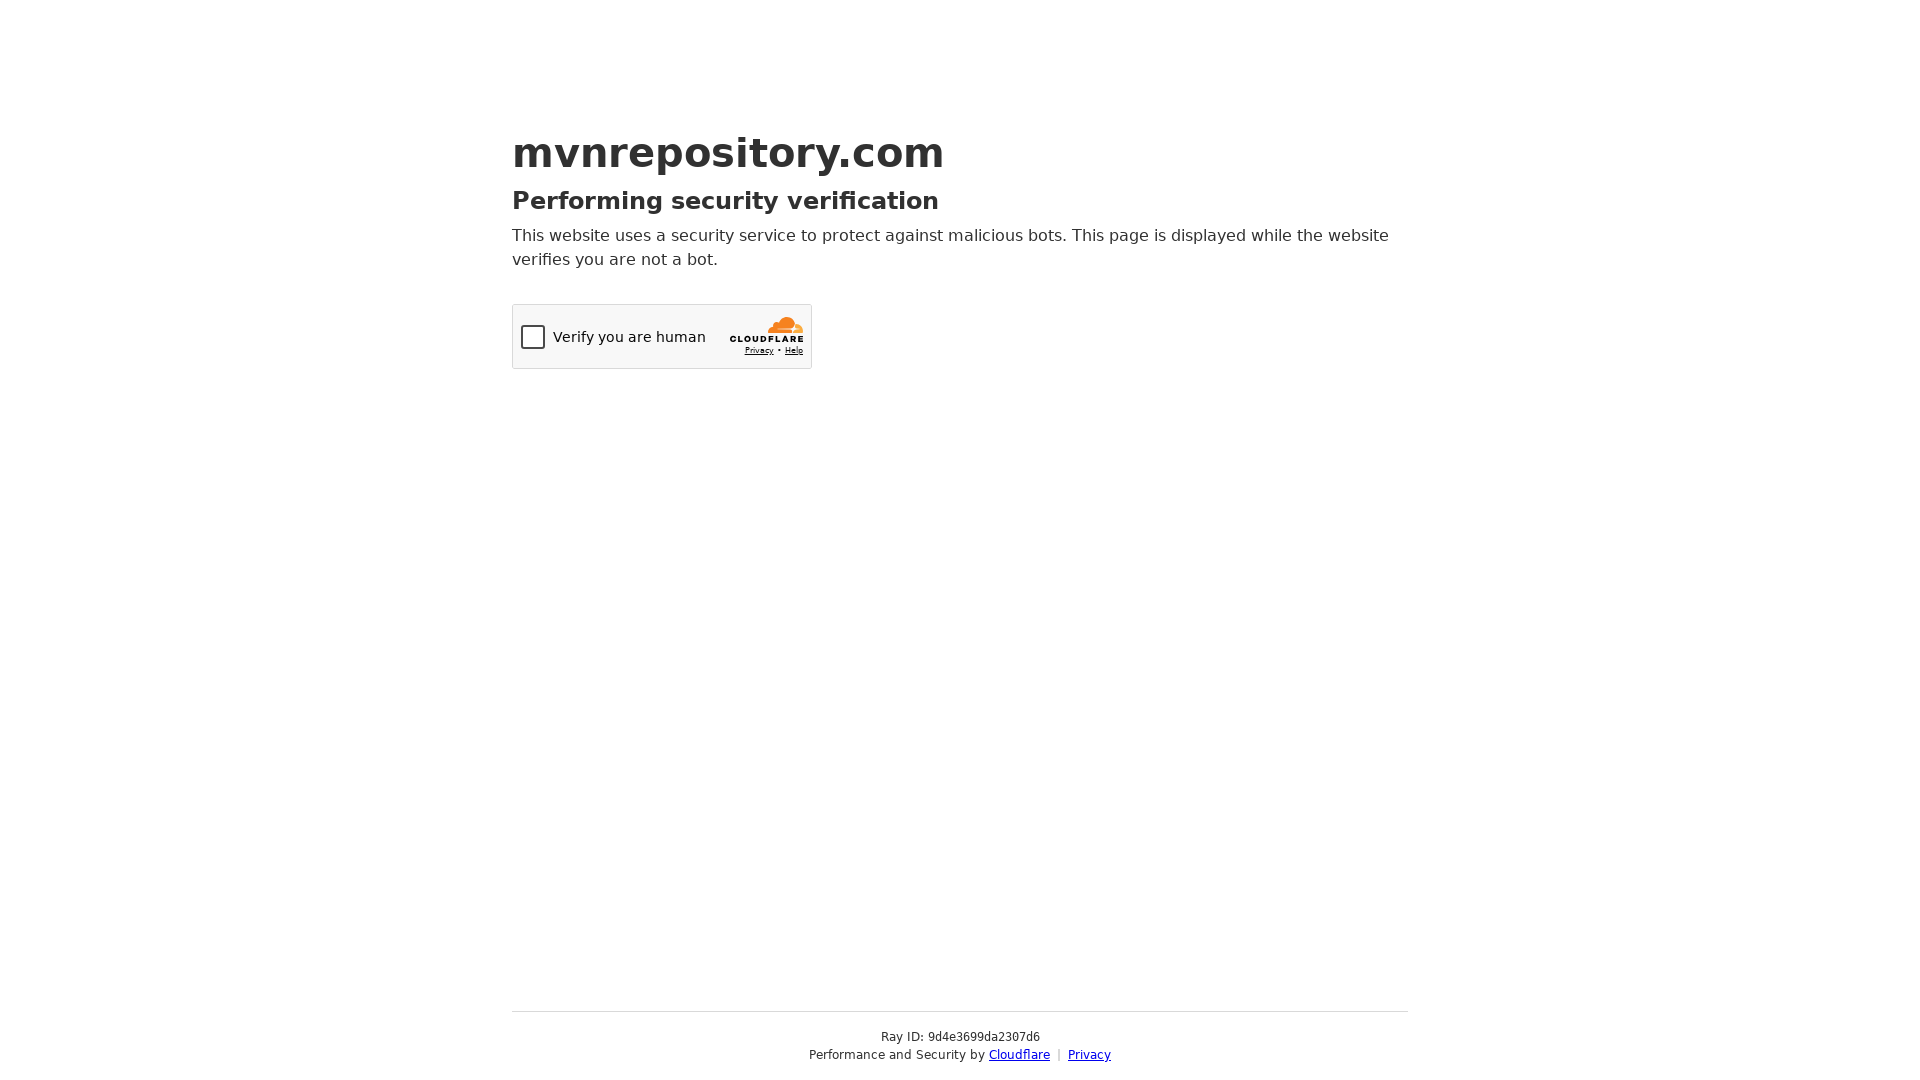

Printed title to console: Just a moment...
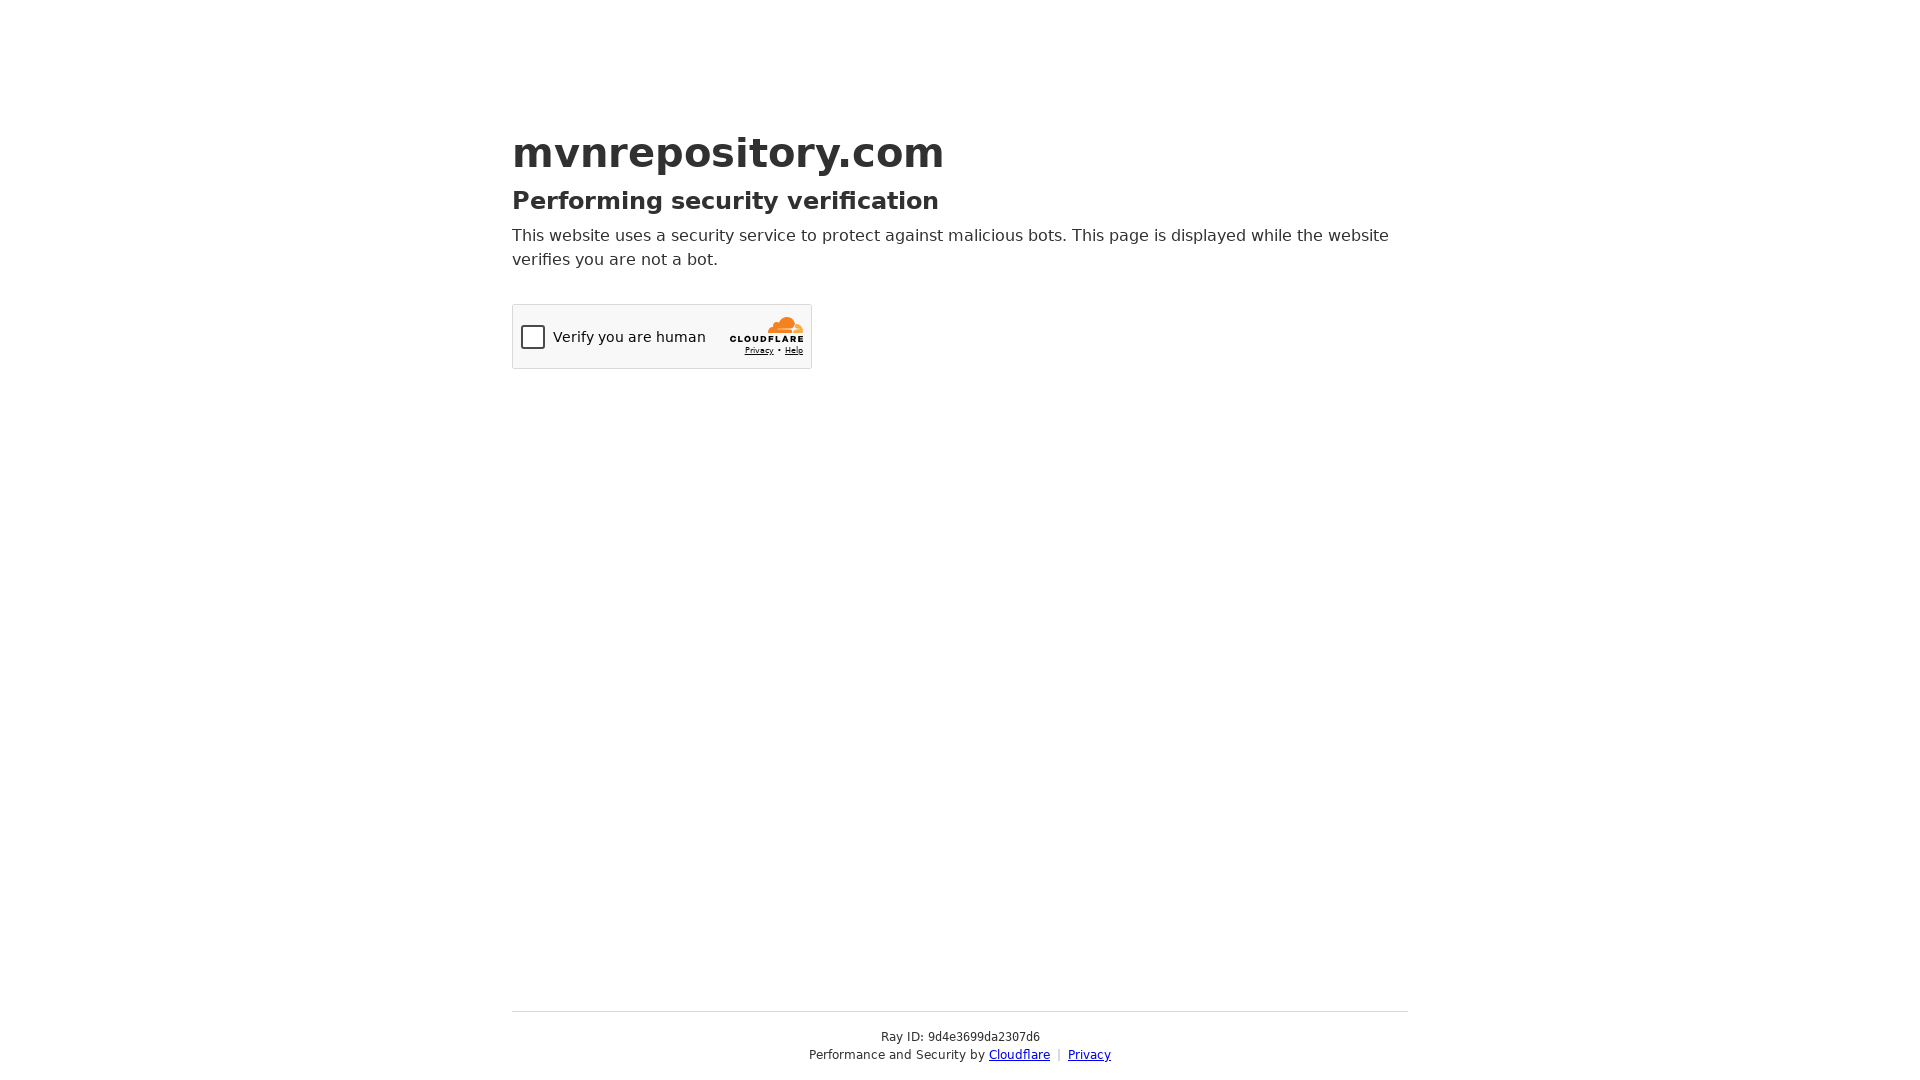

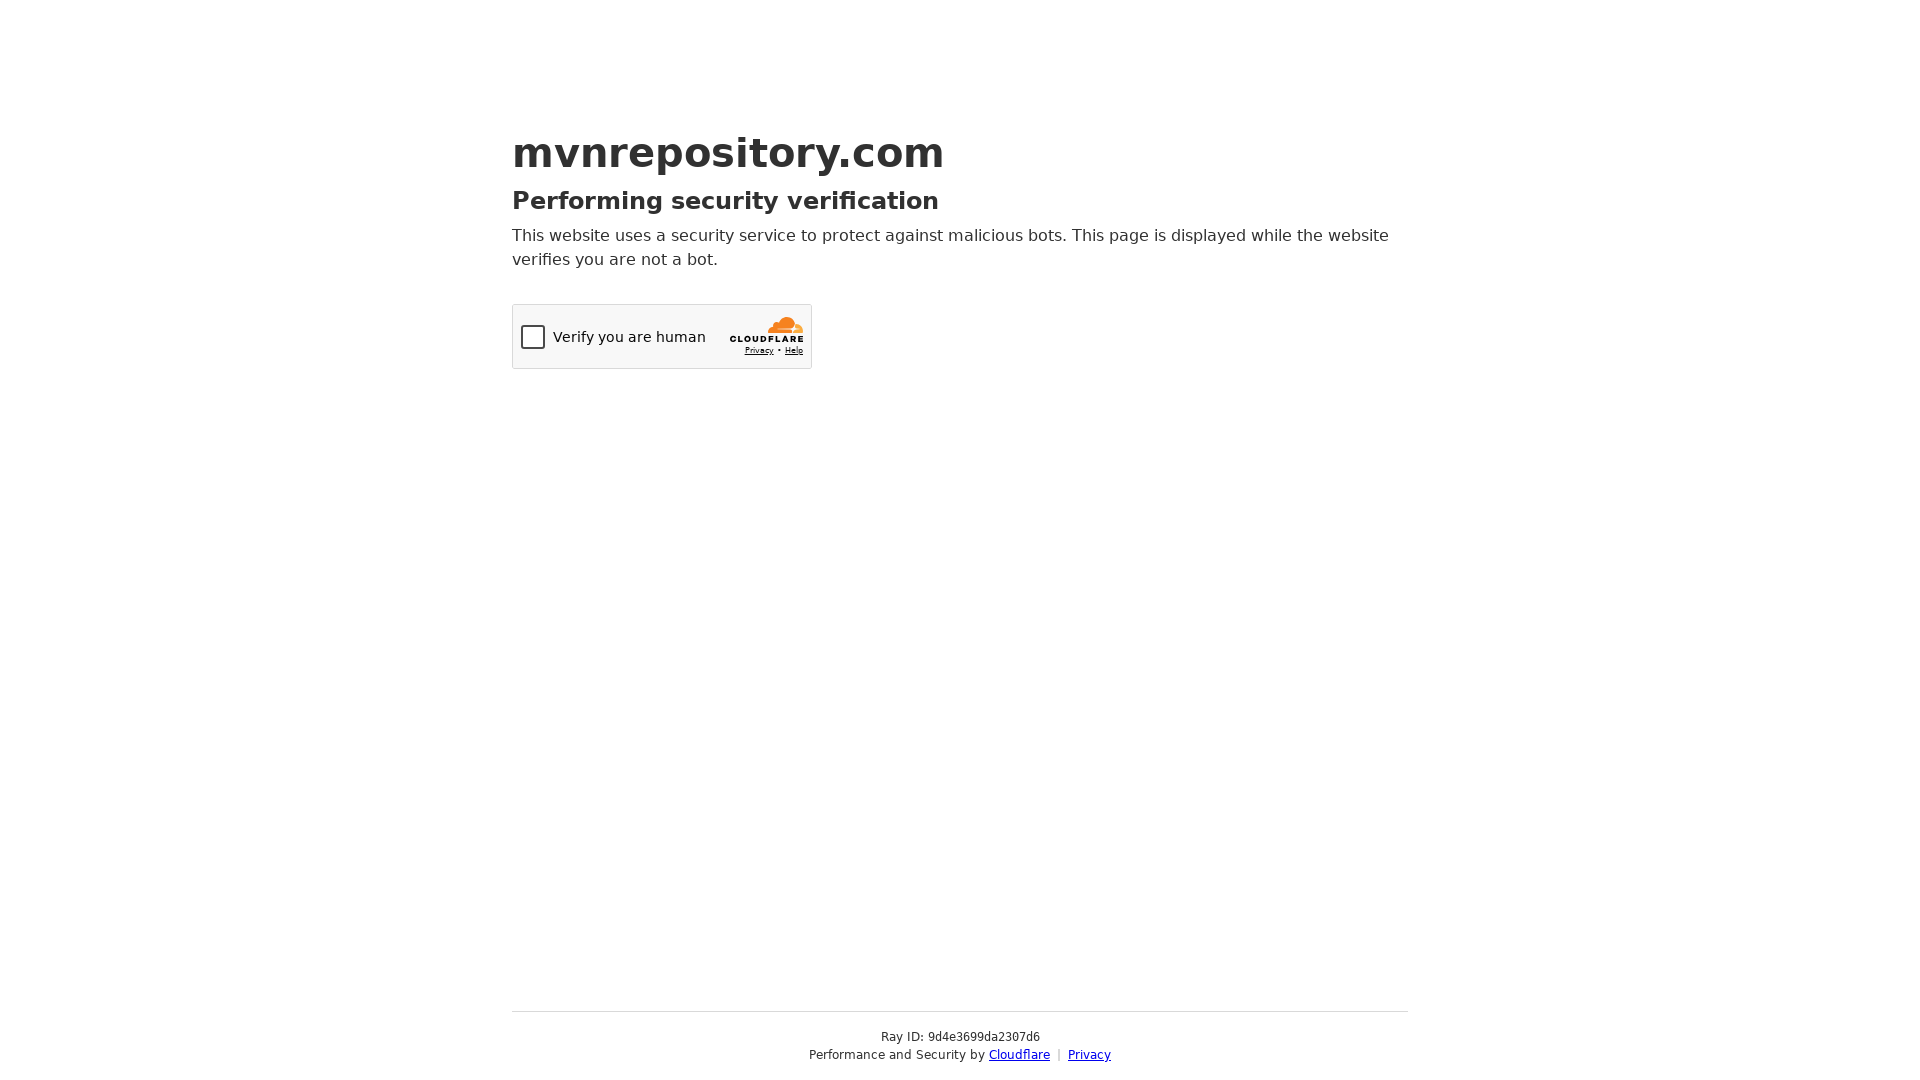